Tests completing a todo by clicking its checkbox

Starting URL: https://todomvc.com/examples/react/dist/

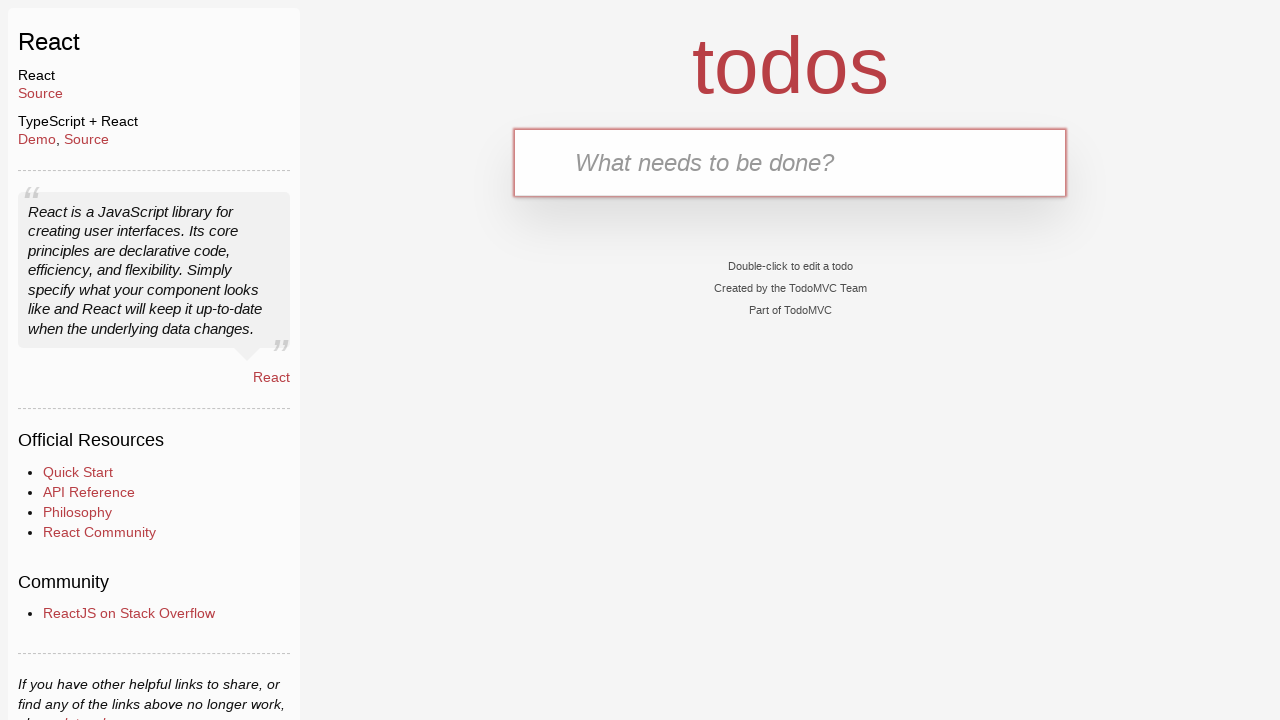

Filled text input with 'Complete this task' on internal:testid=[data-testid="text-input"s]
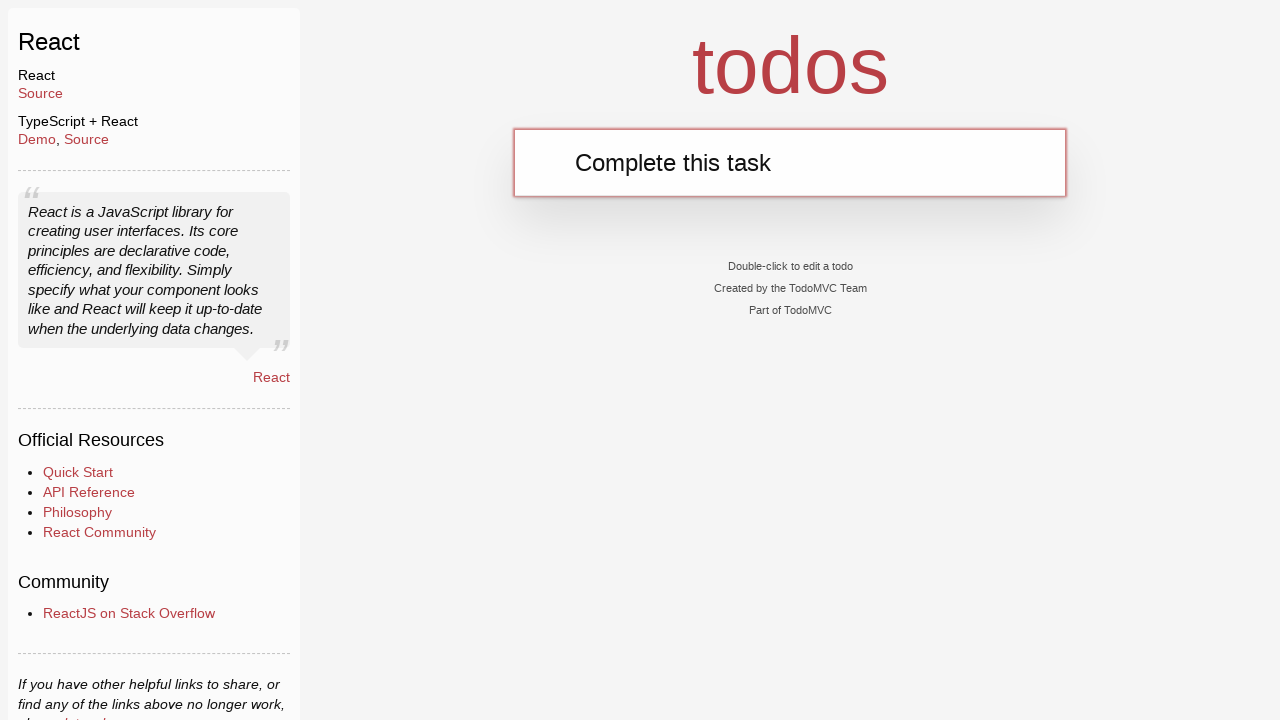

Pressed Enter to add the todo on internal:testid=[data-testid="text-input"s]
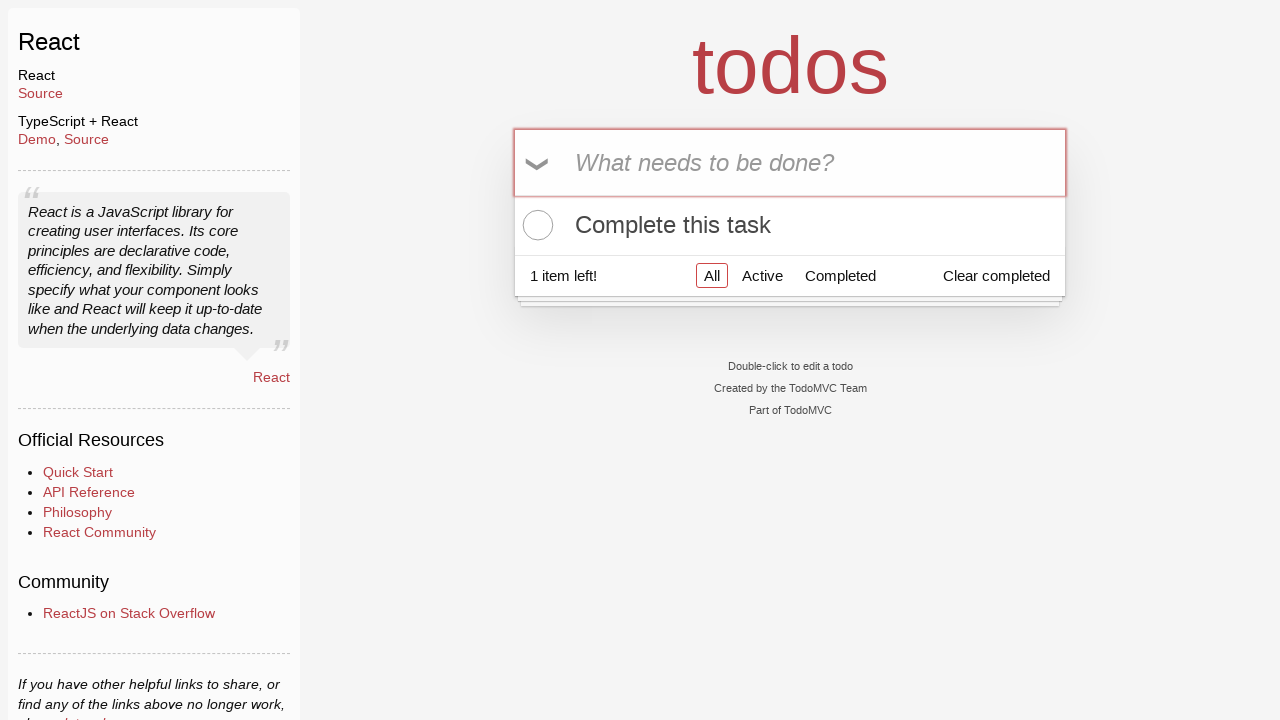

Located the todo item 'Complete this task'
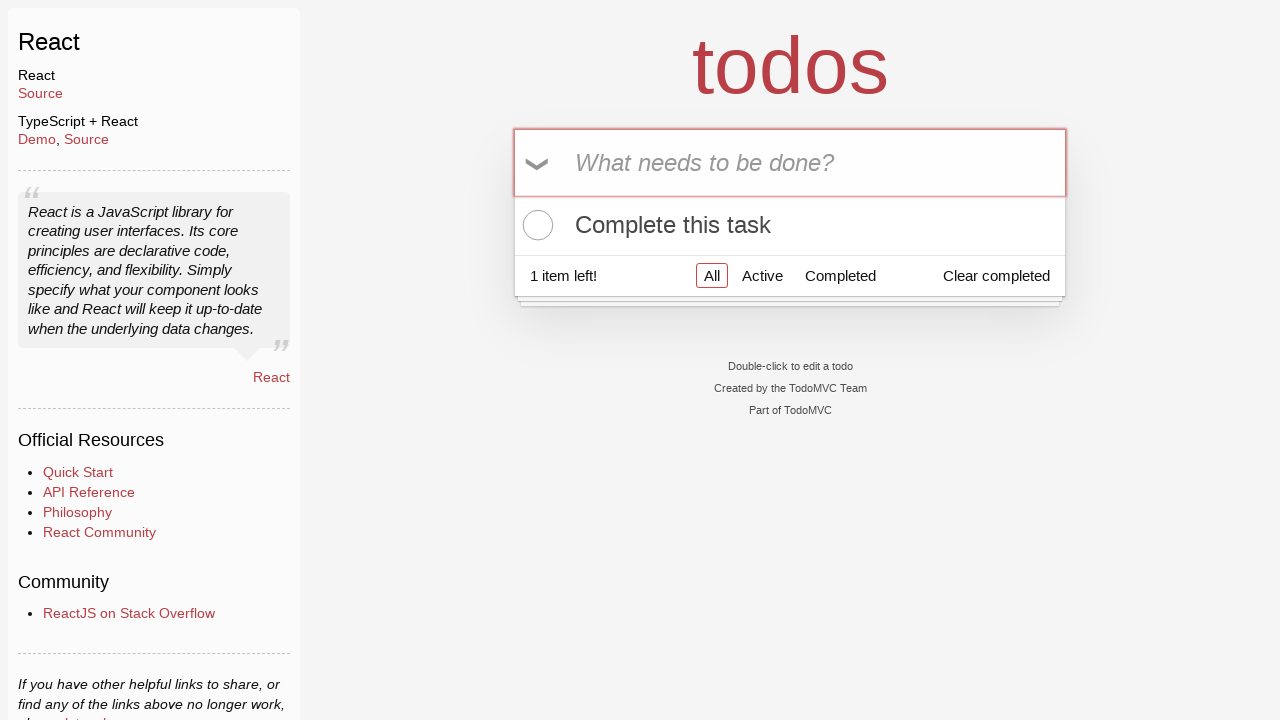

Clicked the checkbox to mark todo as complete at (535, 225) on internal:role=listitem >> internal:has-text="Complete this task"i >> internal:te
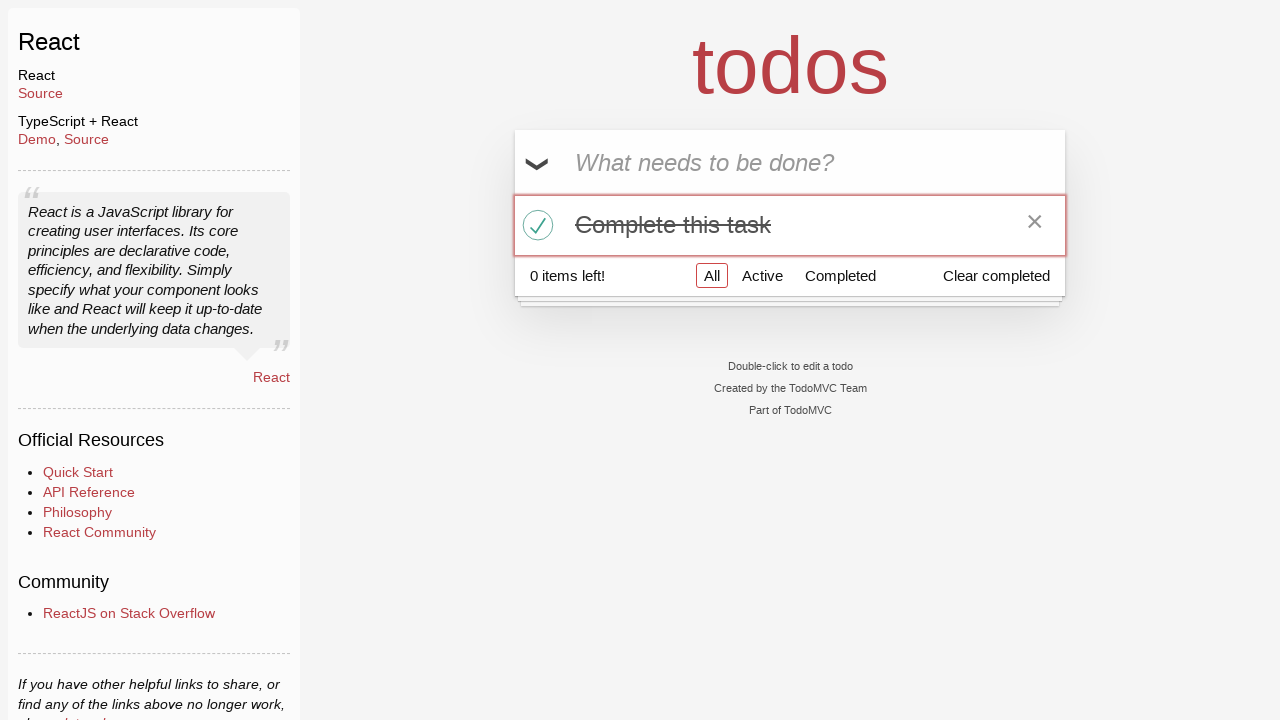

Verified todo is marked as completed
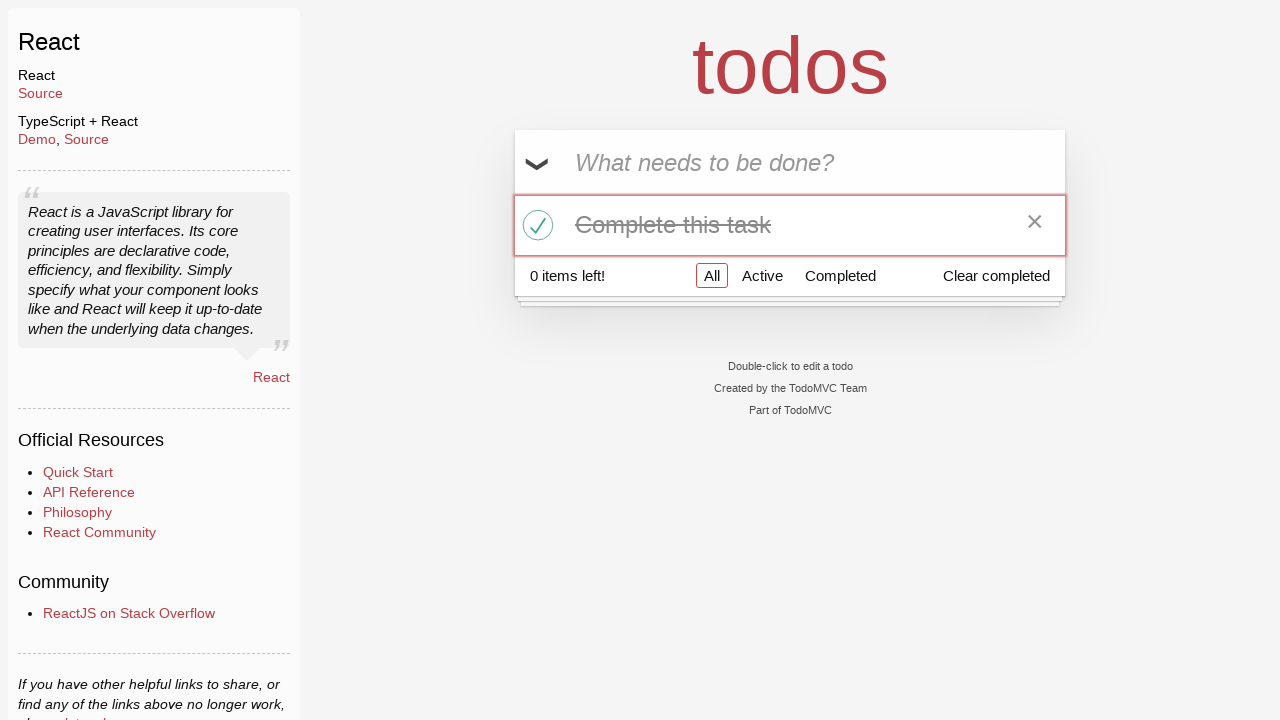

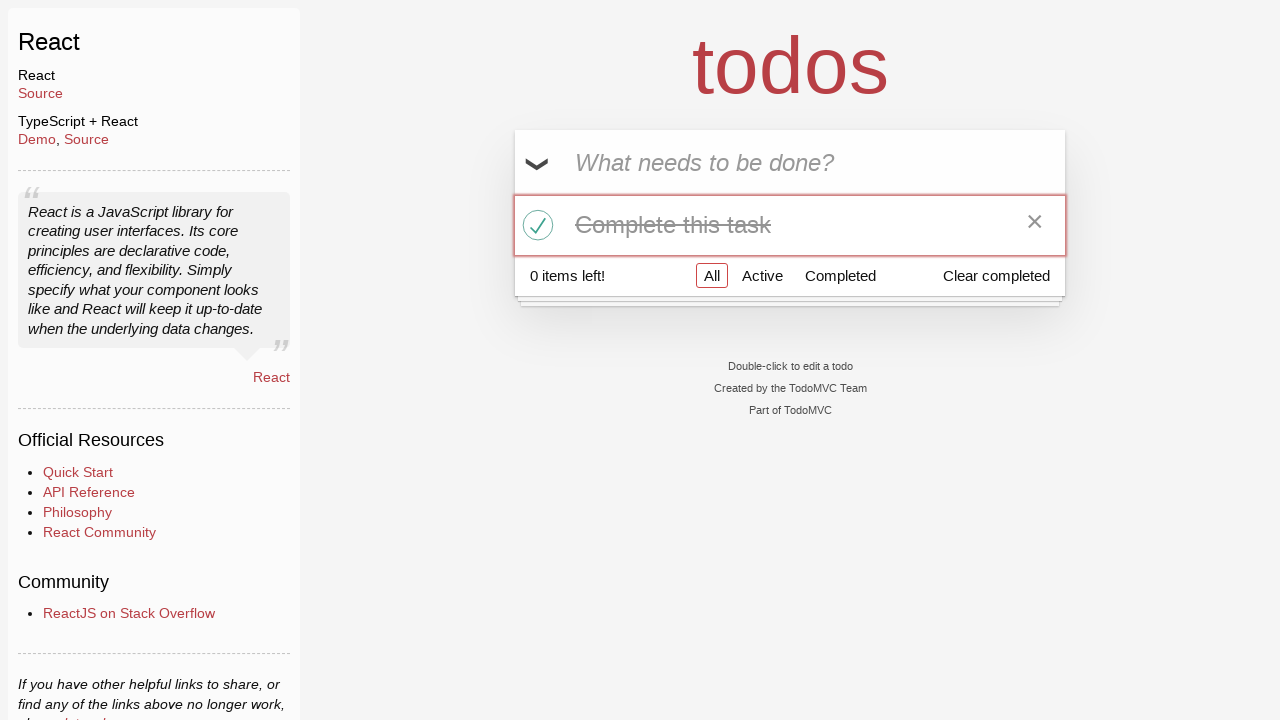